Tests checkbox functionality by ensuring both checkboxes are selected - clicks each checkbox if it's not already selected, then verifies both are in selected state

Starting URL: https://the-internet.herokuapp.com/checkboxes

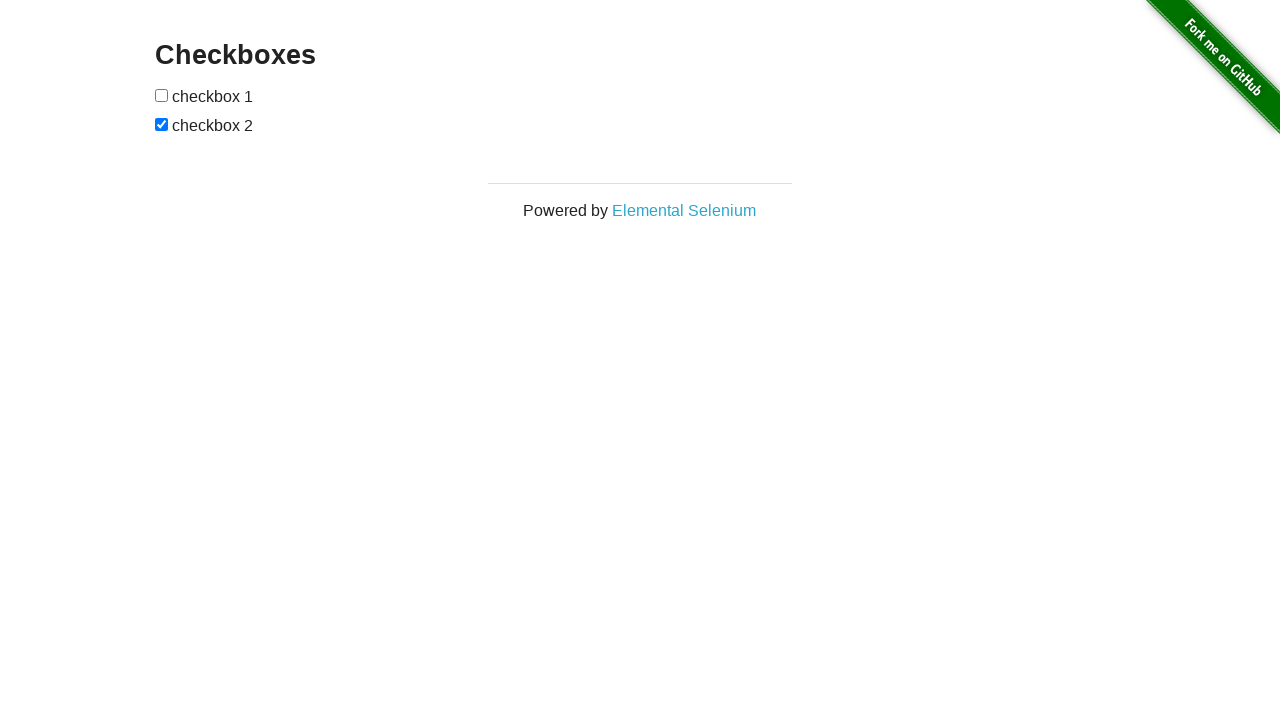

Navigated to checkbox test page
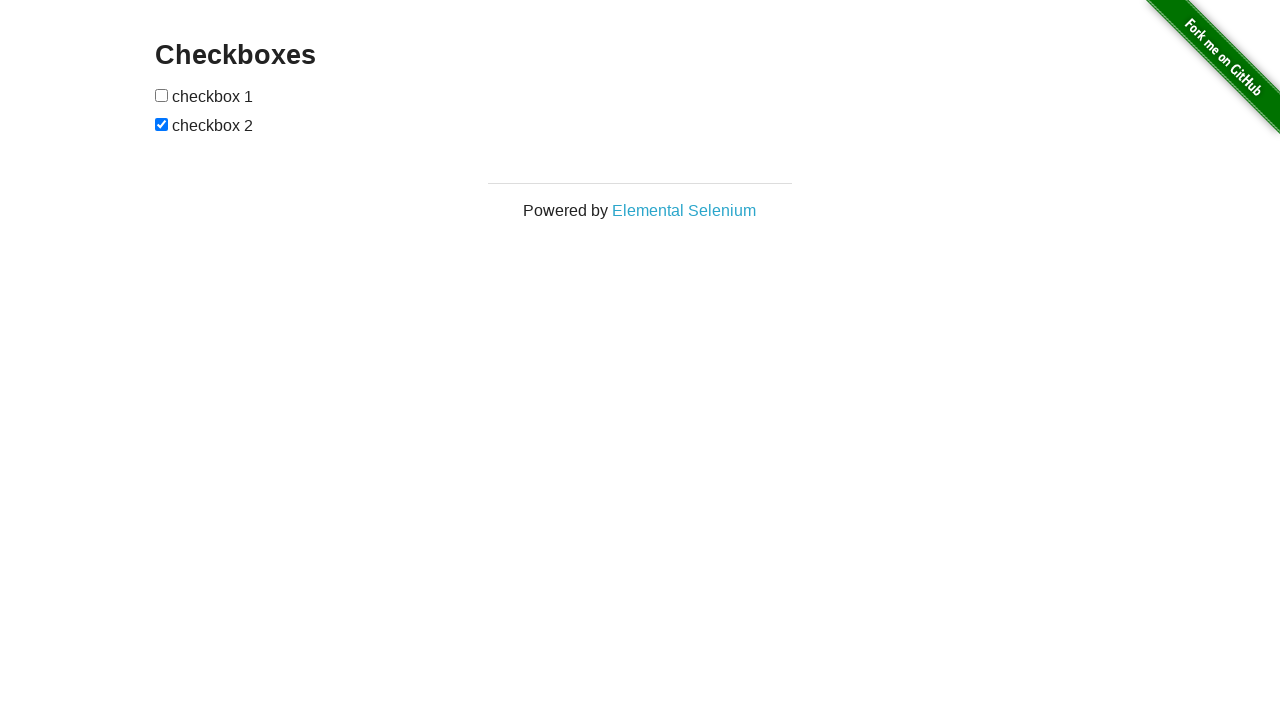

Located first checkbox element
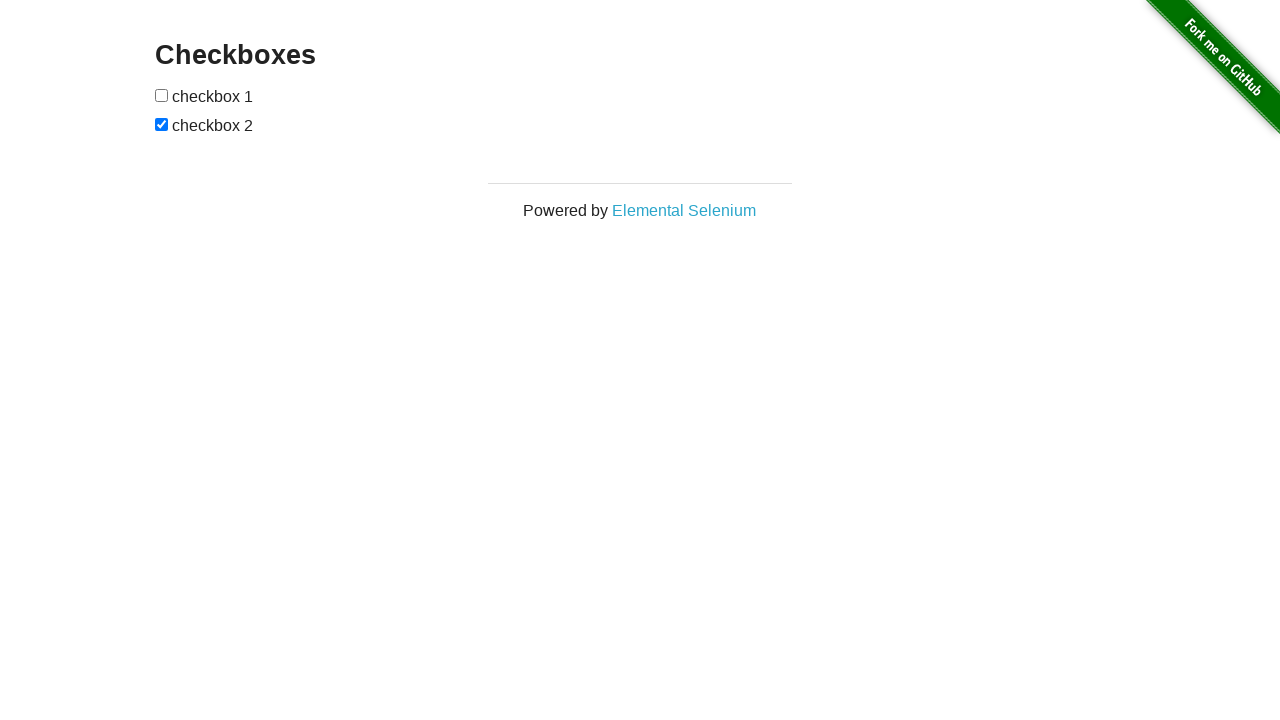

Located second checkbox element
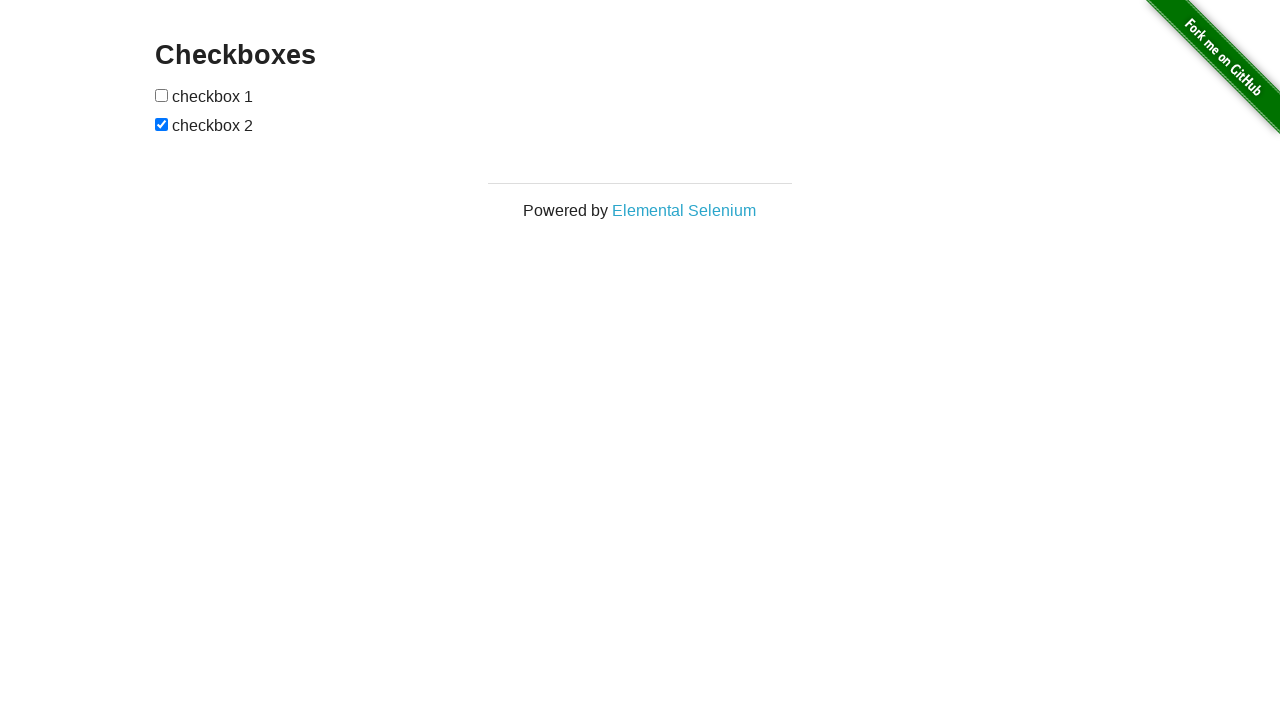

Checked first checkbox state - not selected
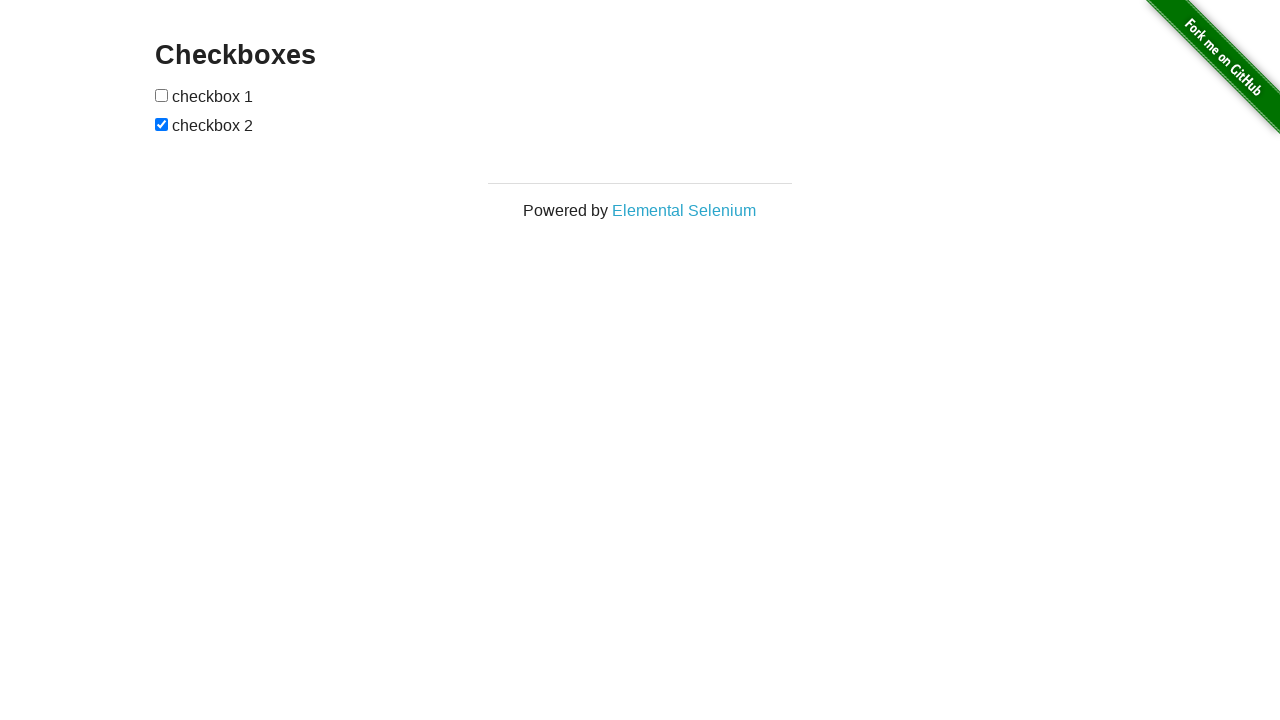

Clicked first checkbox to select it at (162, 95) on (//input[@type='checkbox'])[1]
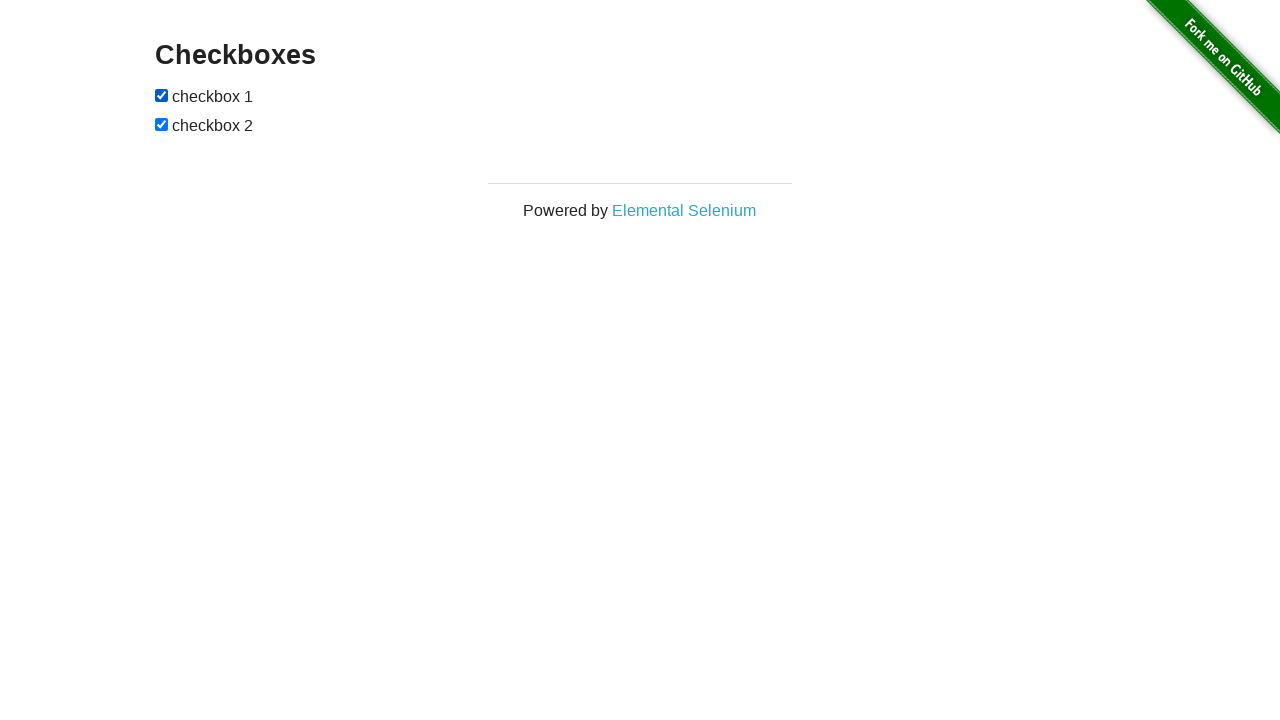

Checked second checkbox state - already selected
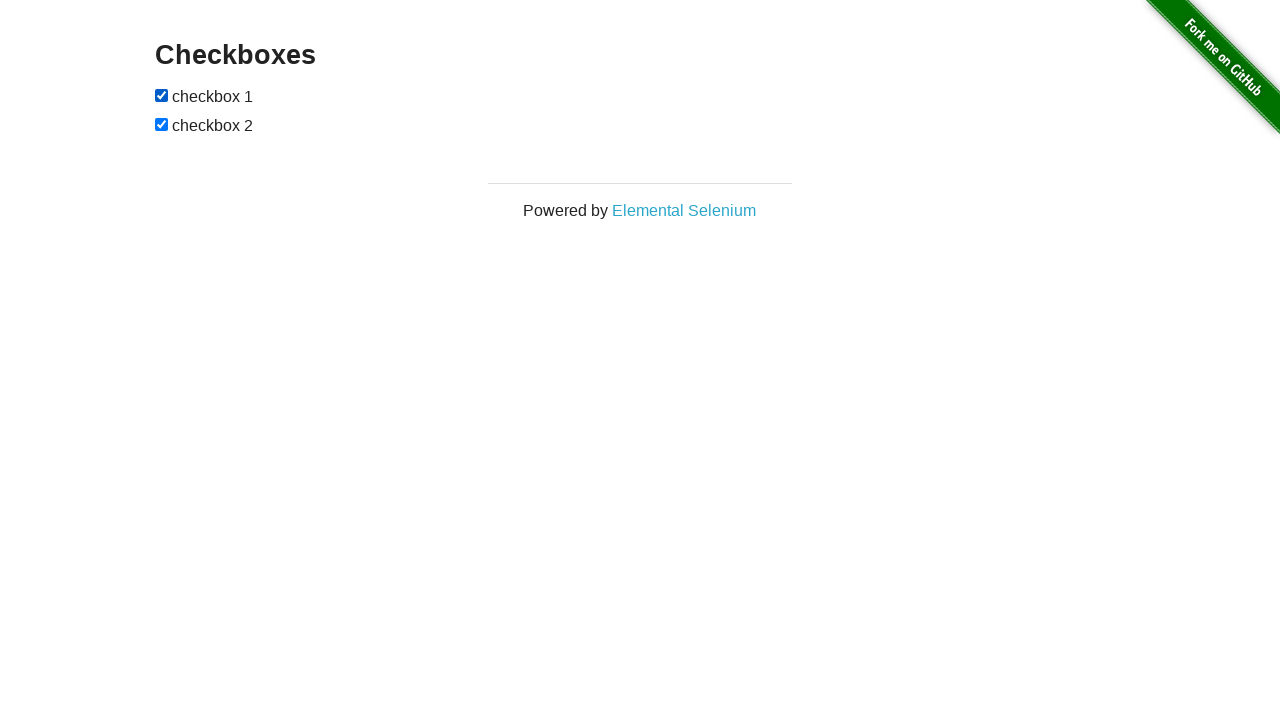

Verified first checkbox is selected
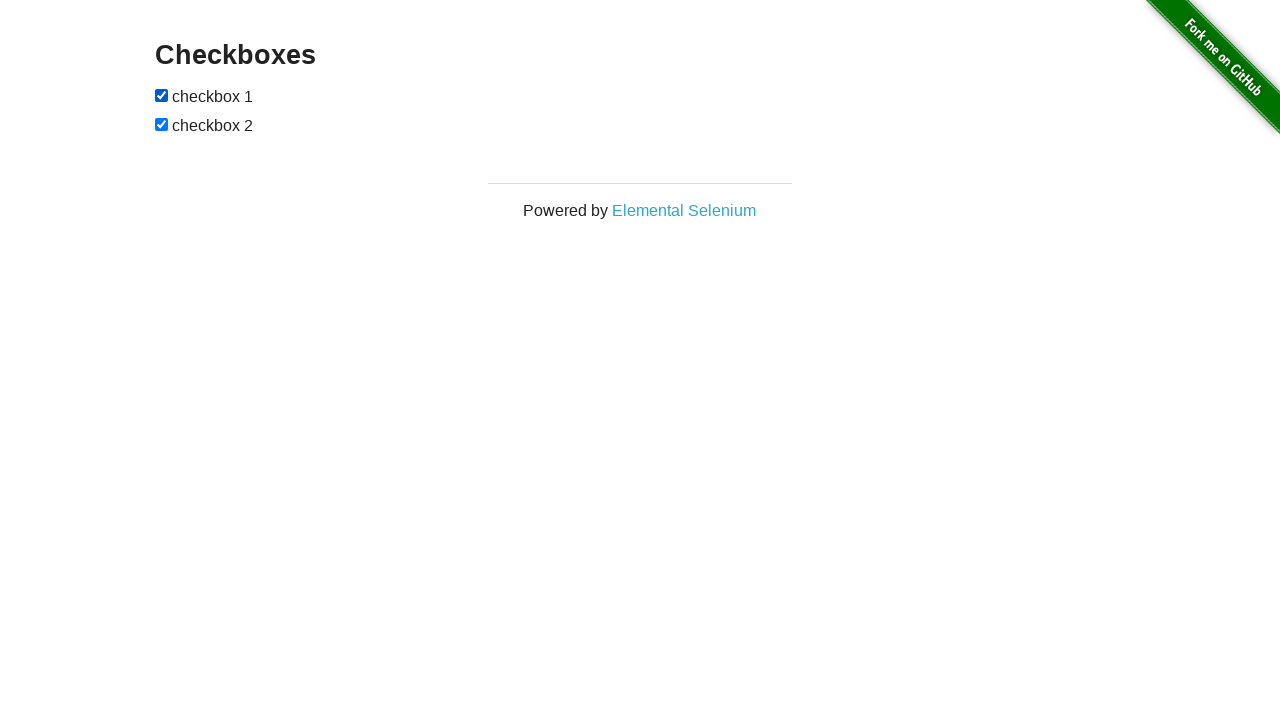

Verified second checkbox is selected
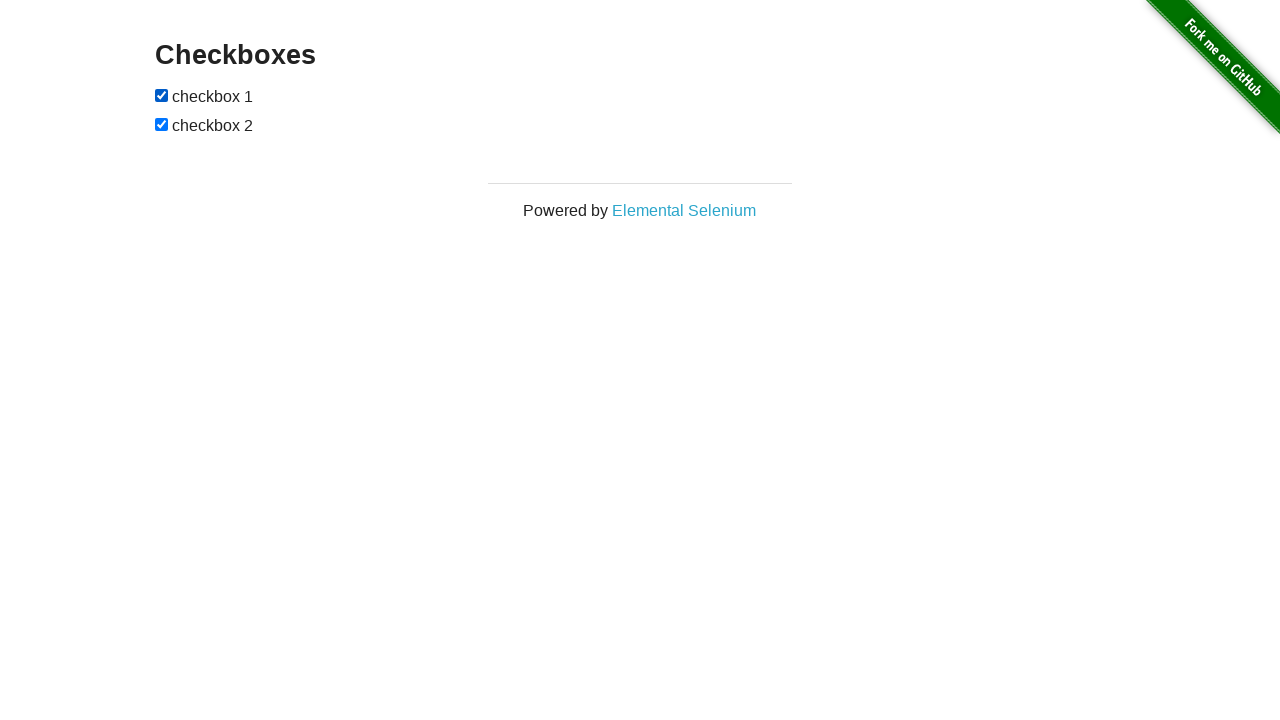

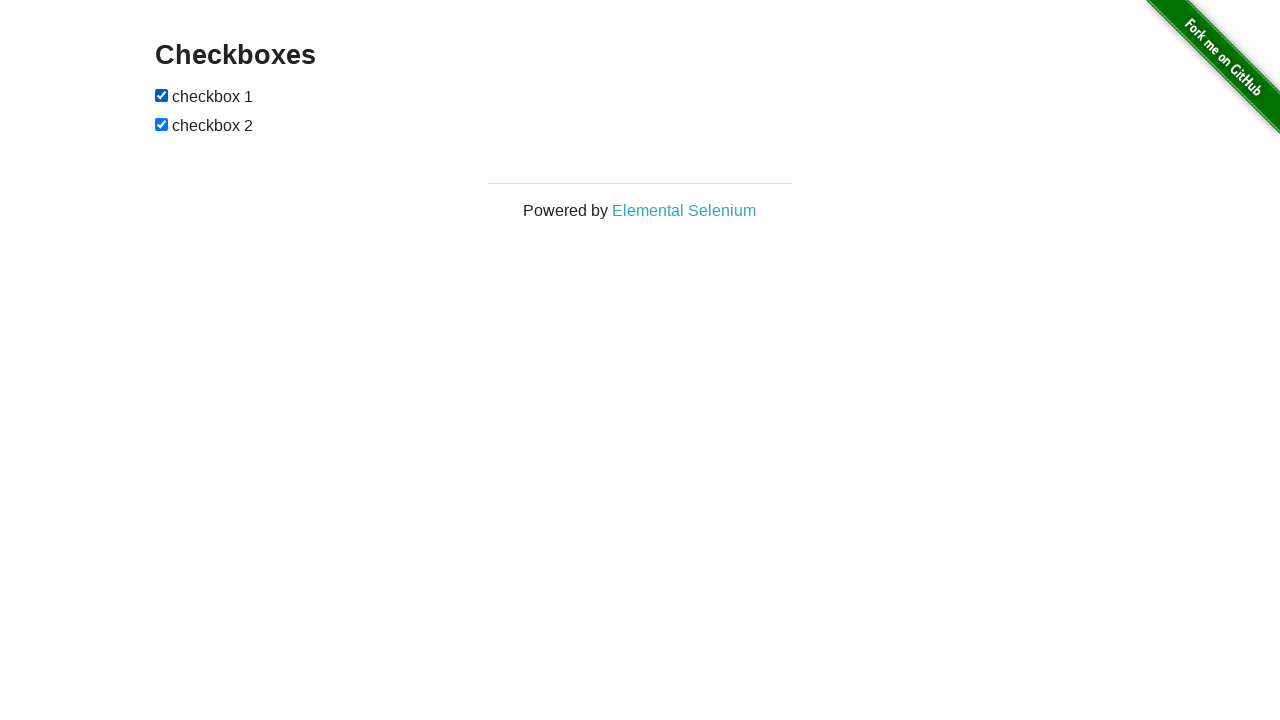